Tests pagination navigation on Audible bestsellers page by clicking through multiple pages and verifying product listings load on each page.

Starting URL: https://www.audible.com/adblbestsellers?ref=a_search_t1_navTop_pl0cg1c0r0&pf_rd_p=8a113f1a-dc38-418d-b671-3cca04245da5&pf_rd_r=B2S0T9ACNZNTS4BRF26A&pageLoadId=LGzChPKuzMRIStRw&creativeId=1642b4d1-12f3-4375-98fa-4938afc1cedc

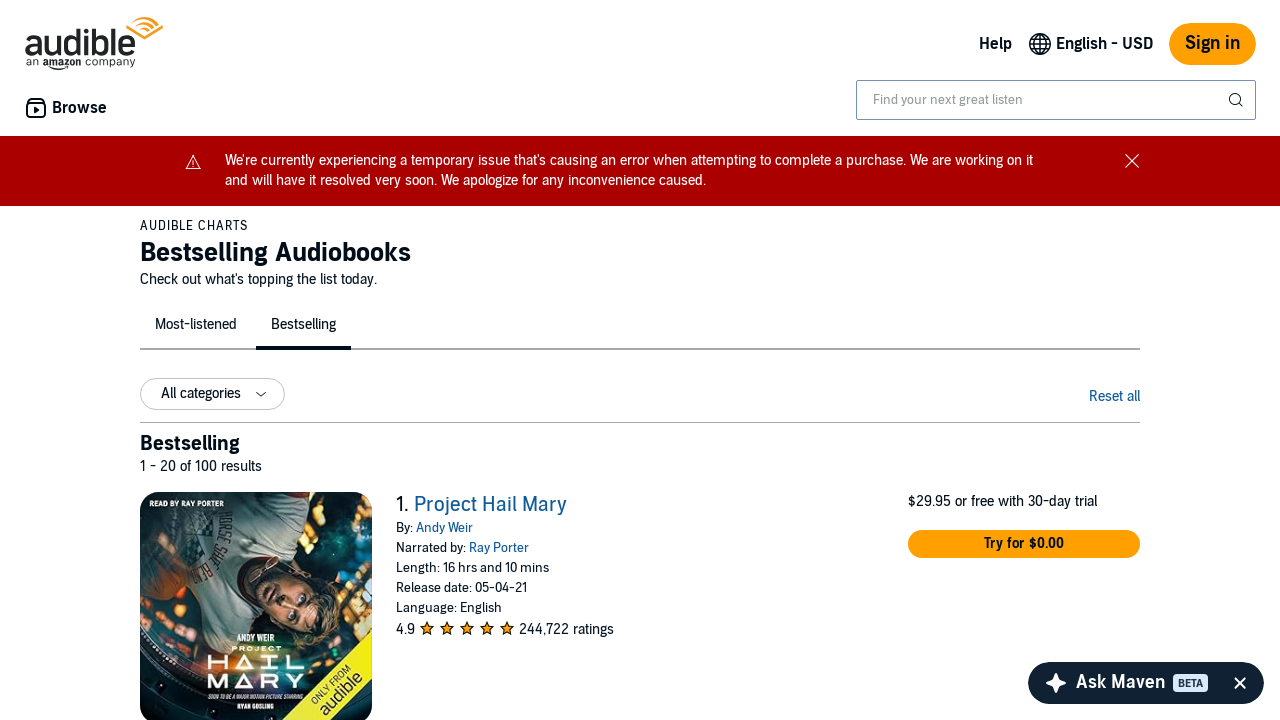

Pagination elements loaded on Audible bestsellers page
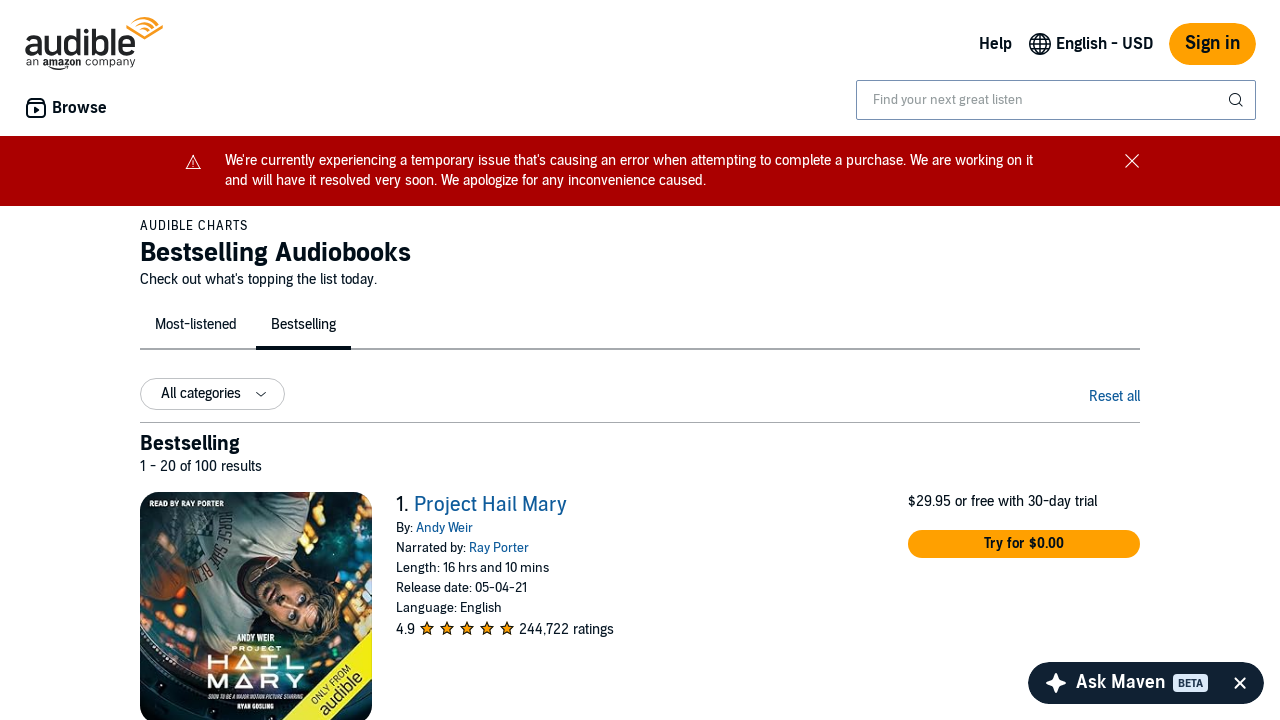

Product impression container loaded
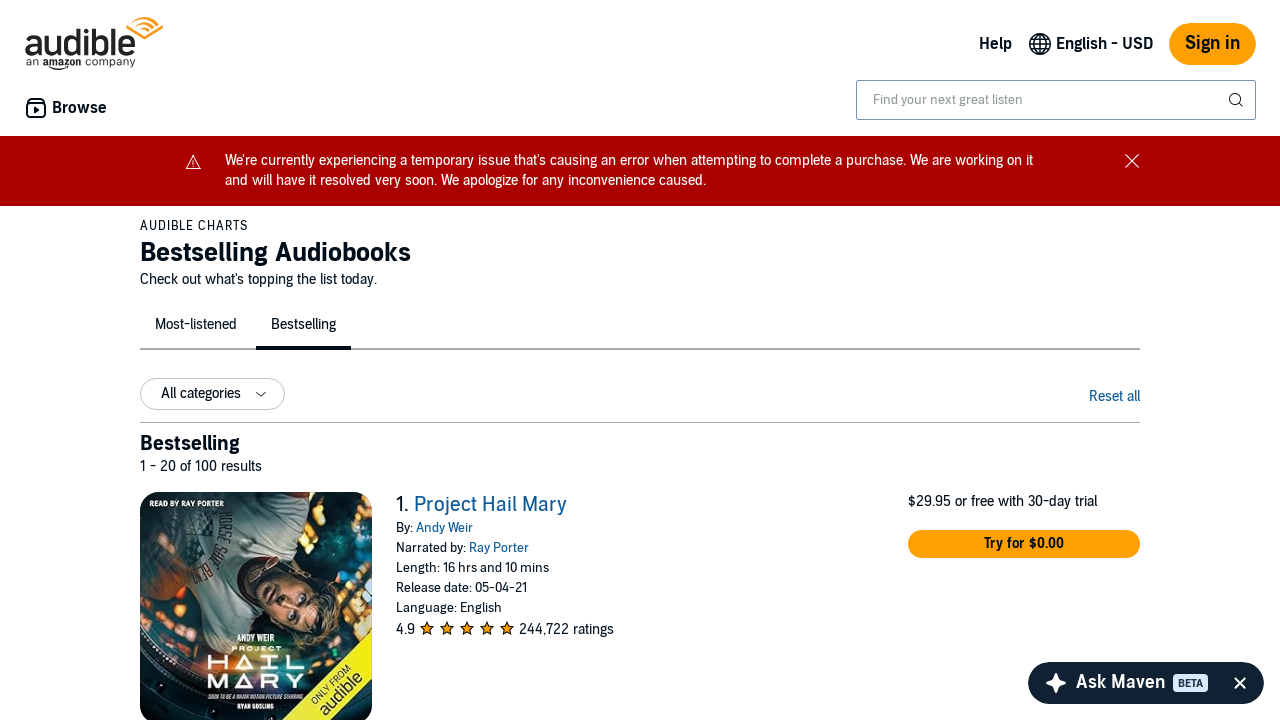

Product list items displayed on first page
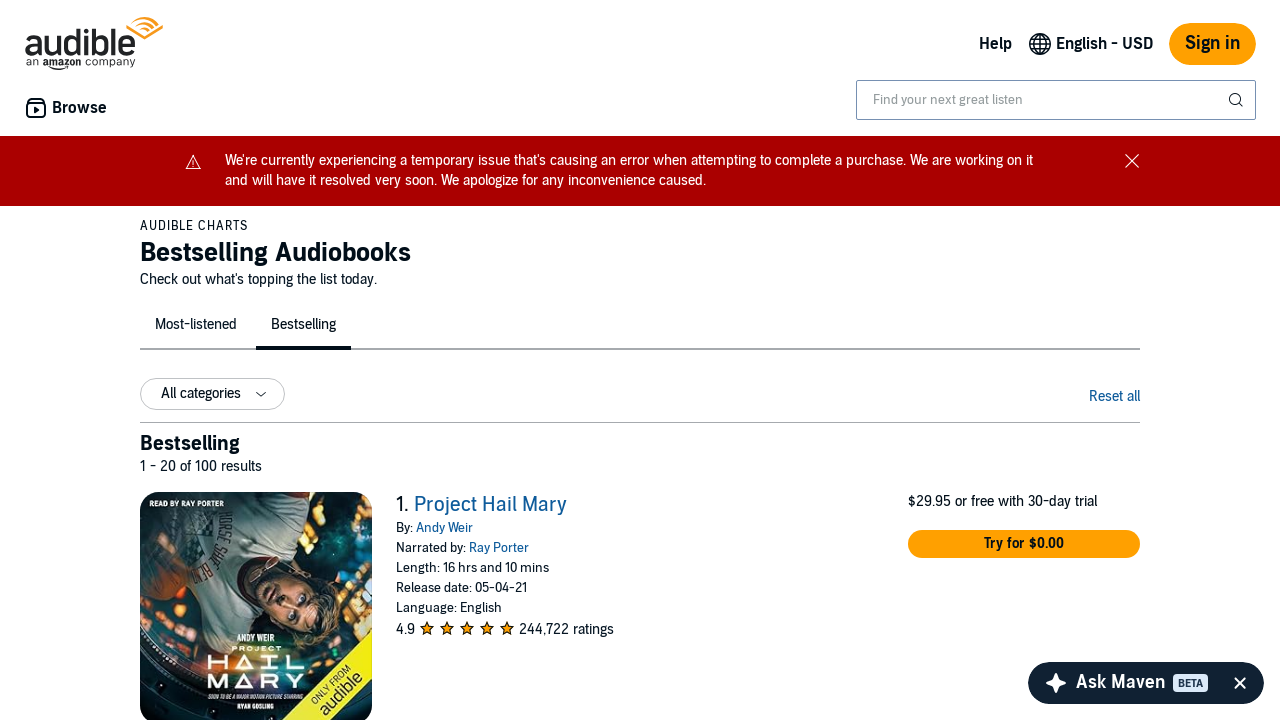

Clicked next button to navigate to page 2 at (1124, 536) on span.nextButton
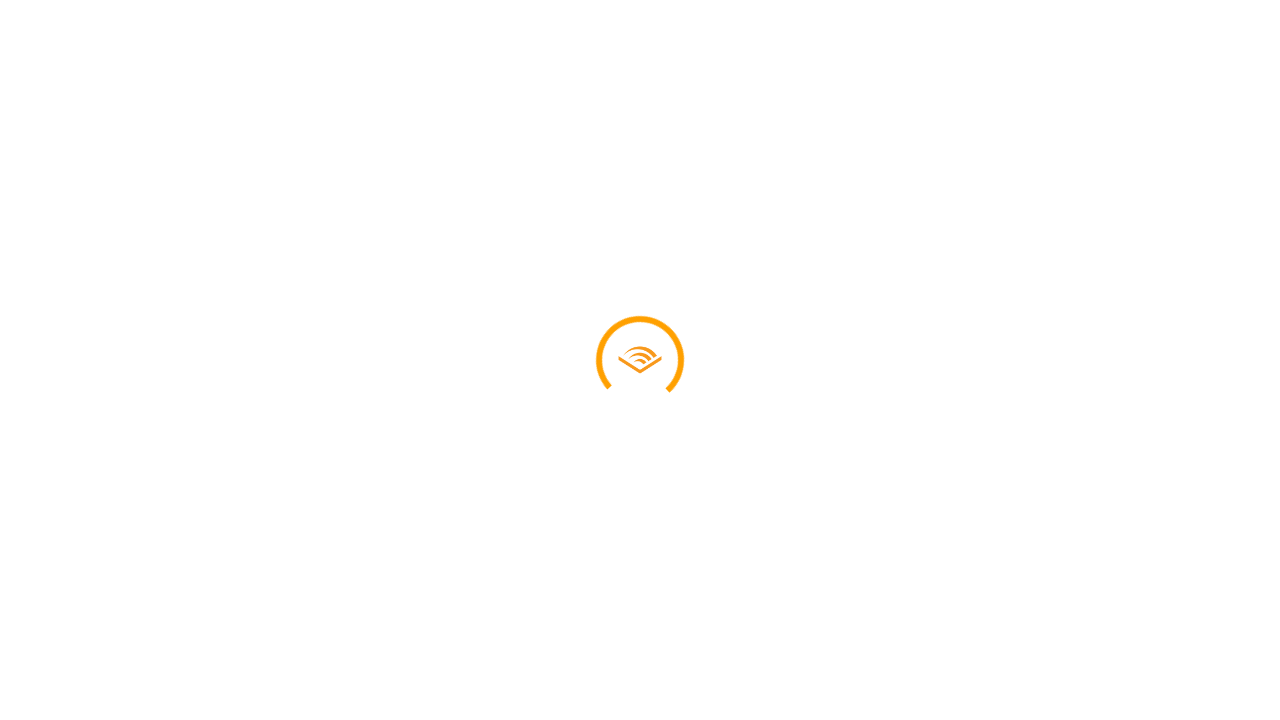

Product list items loaded on second page
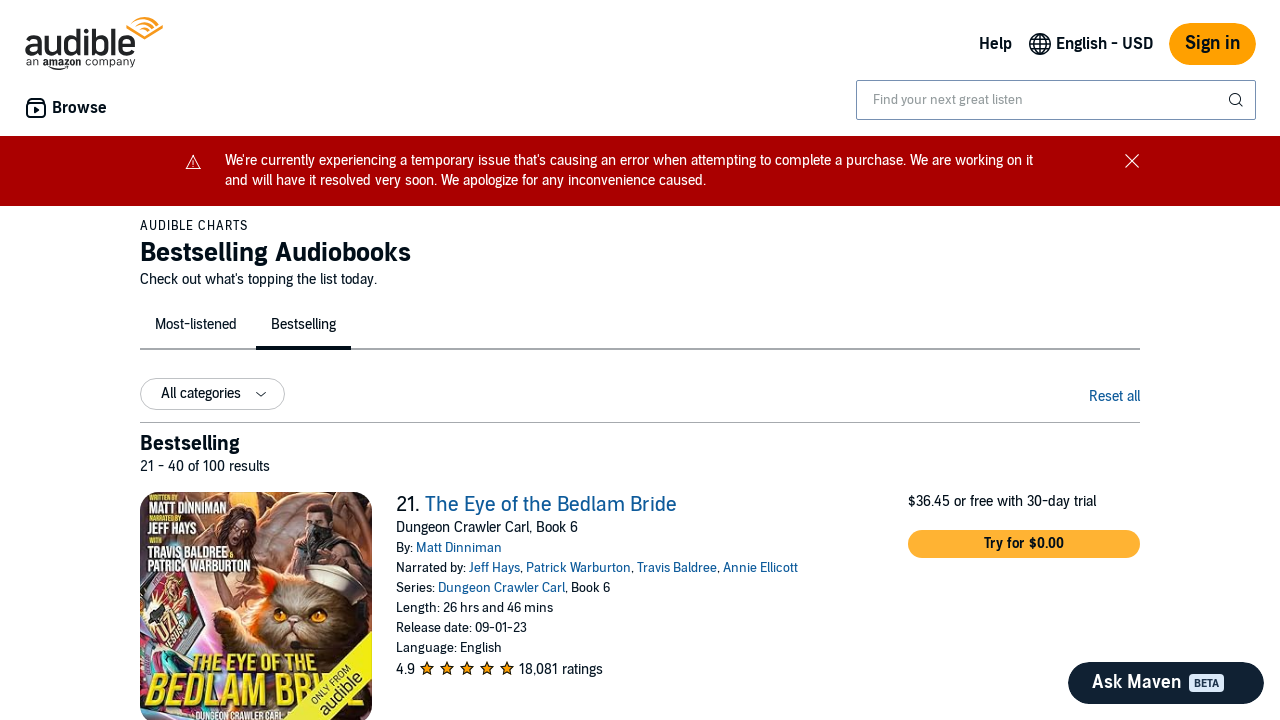

Clicked next button to navigate to page 3 at (1124, 706) on span.nextButton
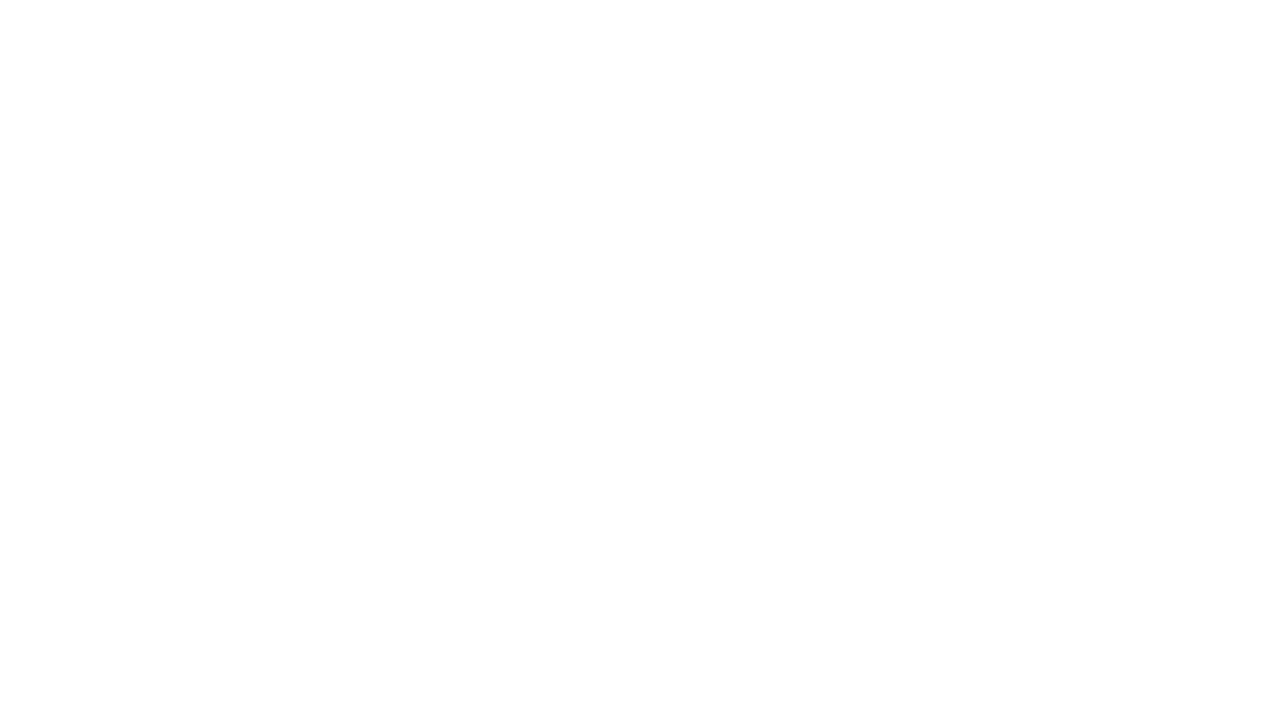

Product list items loaded on third page
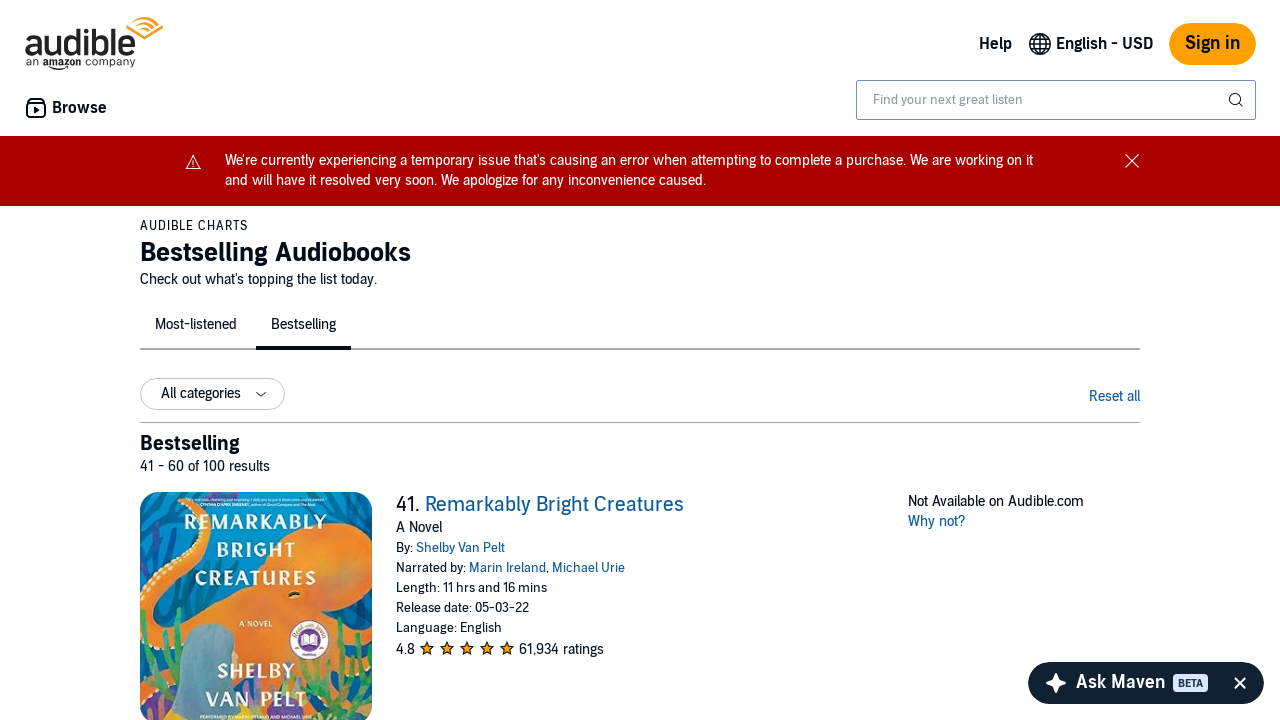

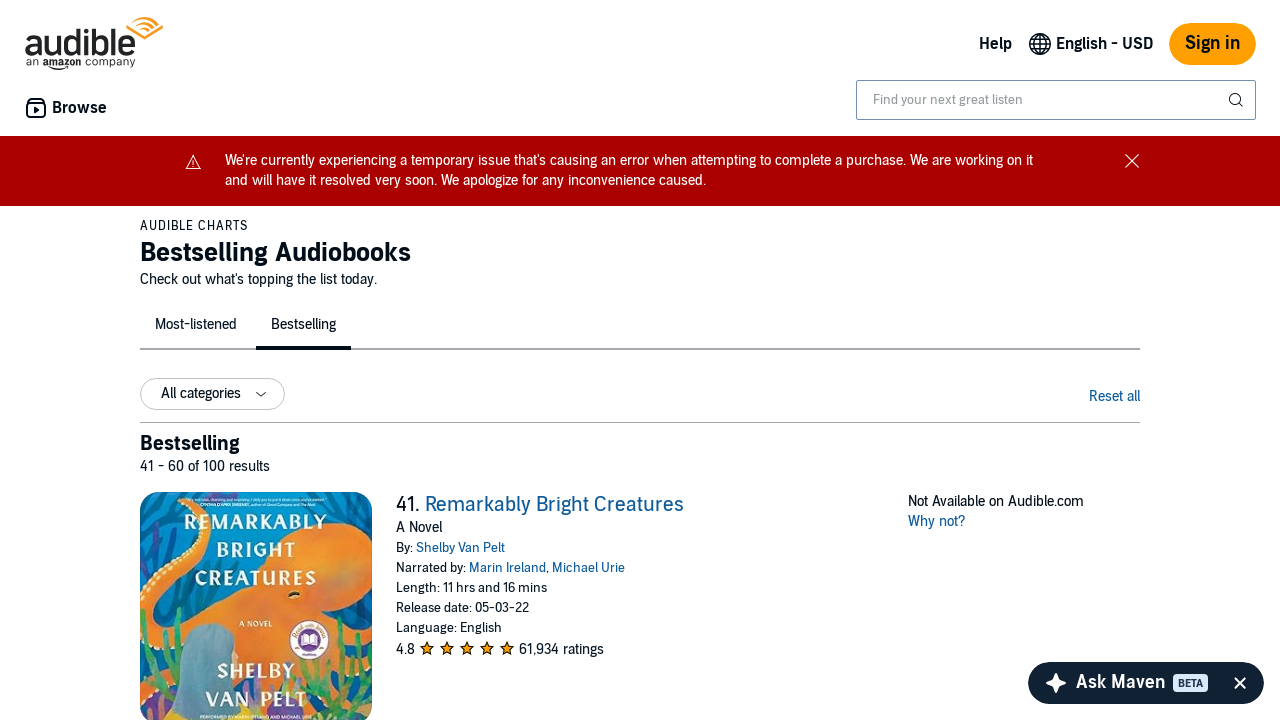